Tests drag and drop functionality by dragging an element from source to destination within an iframe

Starting URL: https://jqueryui.com/droppable/

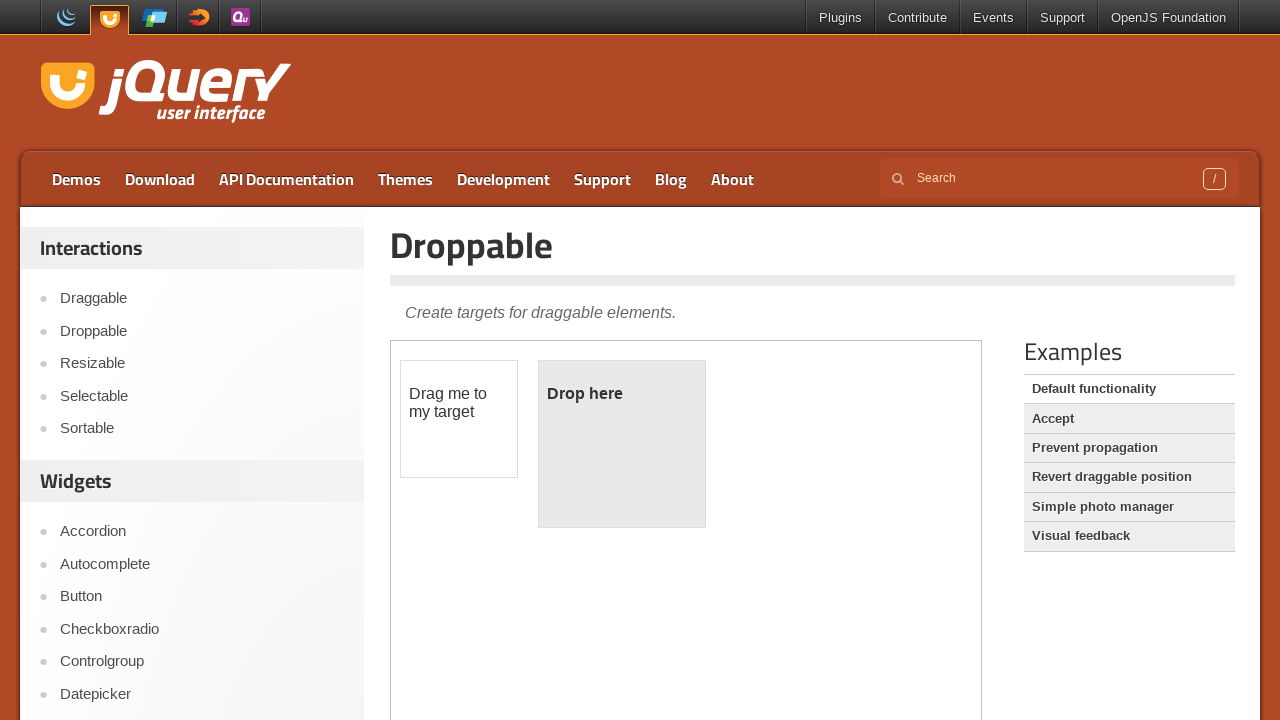

Located the demo-frame iframe
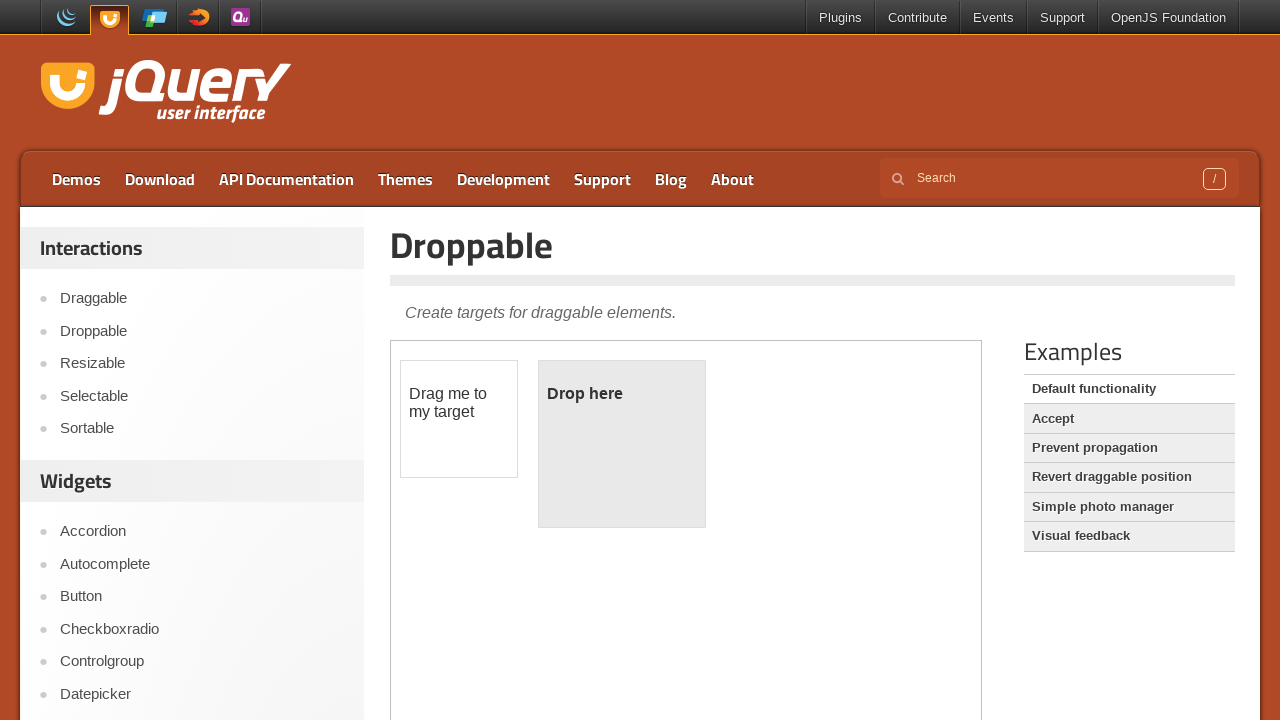

Located the draggable source element (#draggable) within the iframe
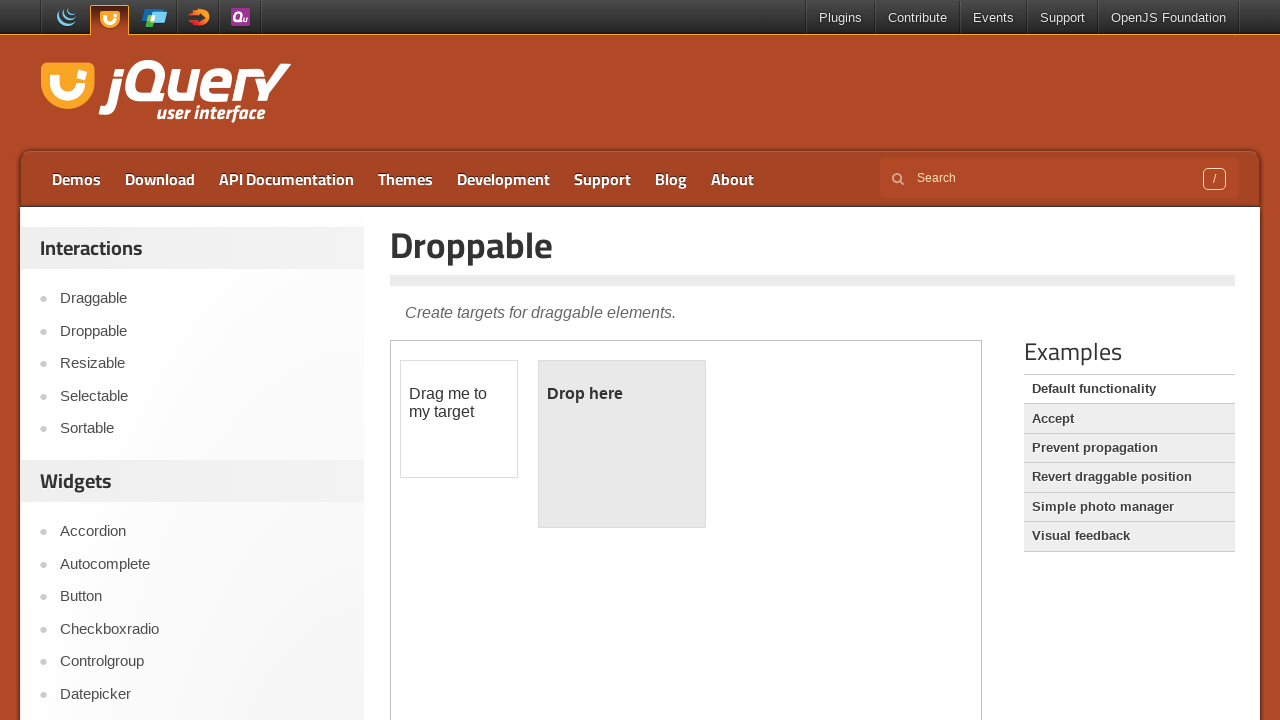

Located the droppable destination element (#droppable) within the iframe
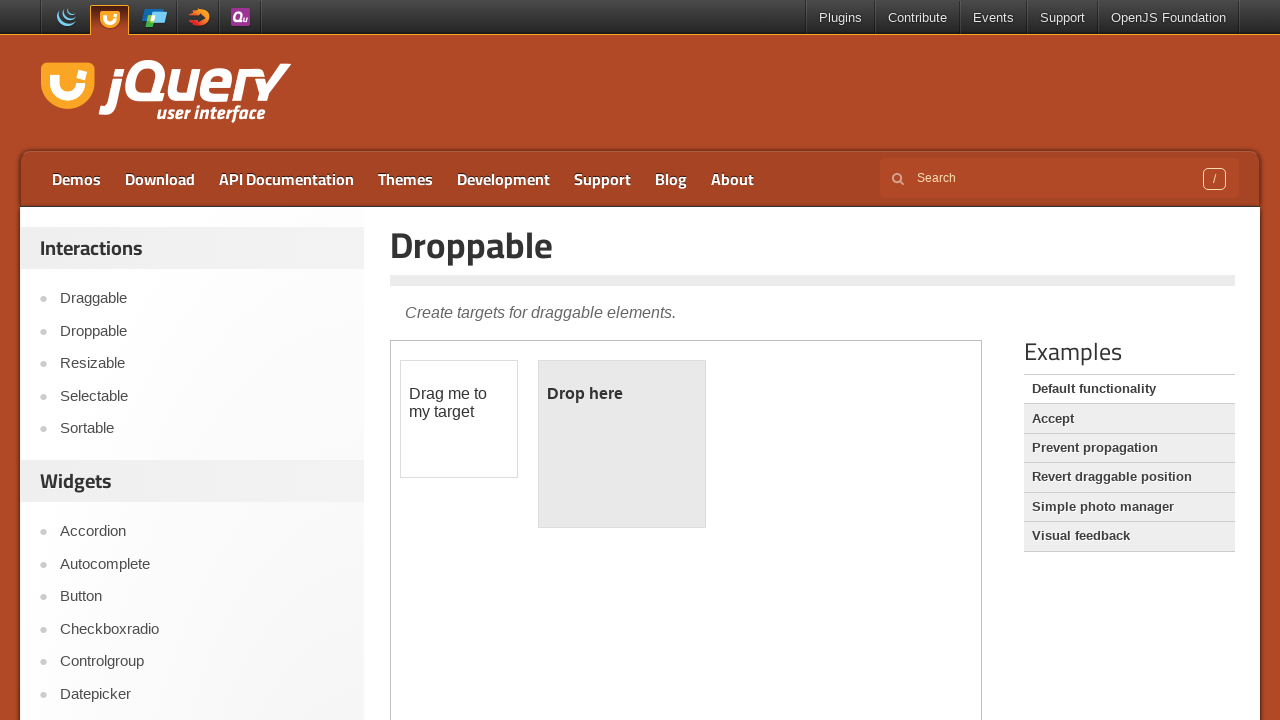

Dragged element from source to destination at (622, 444)
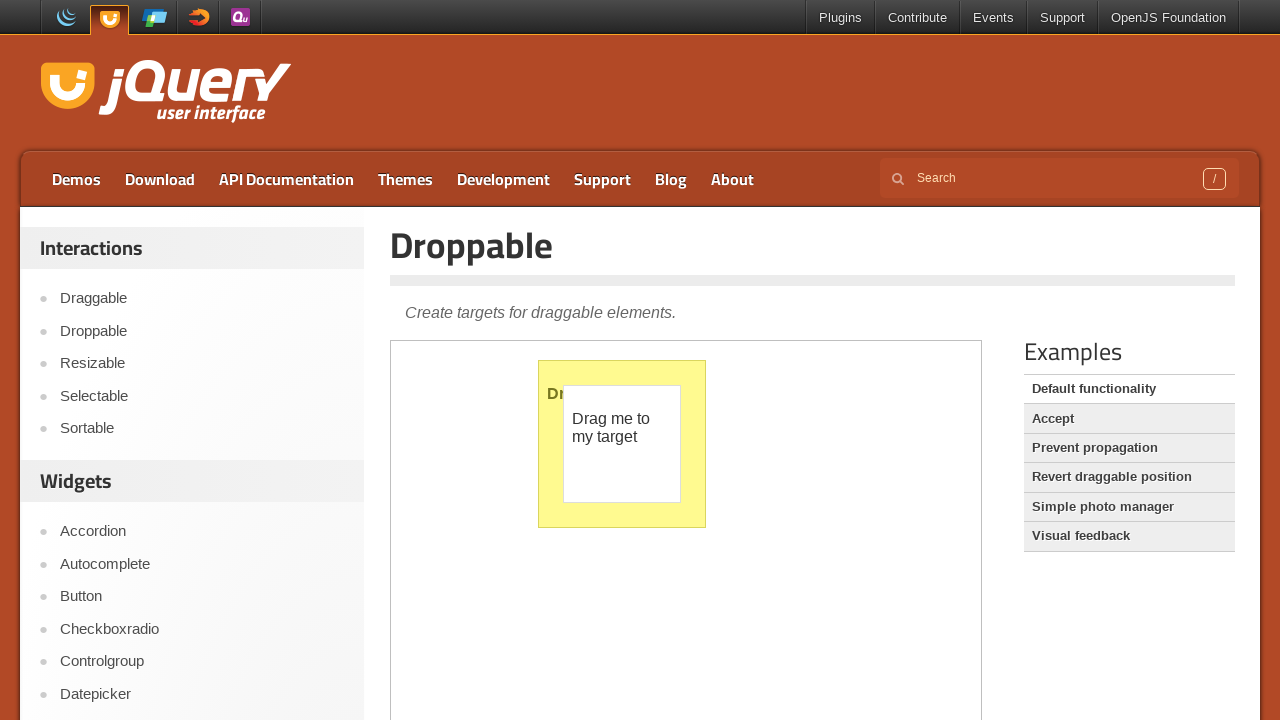

Waited 1000ms for drag-drop action to complete
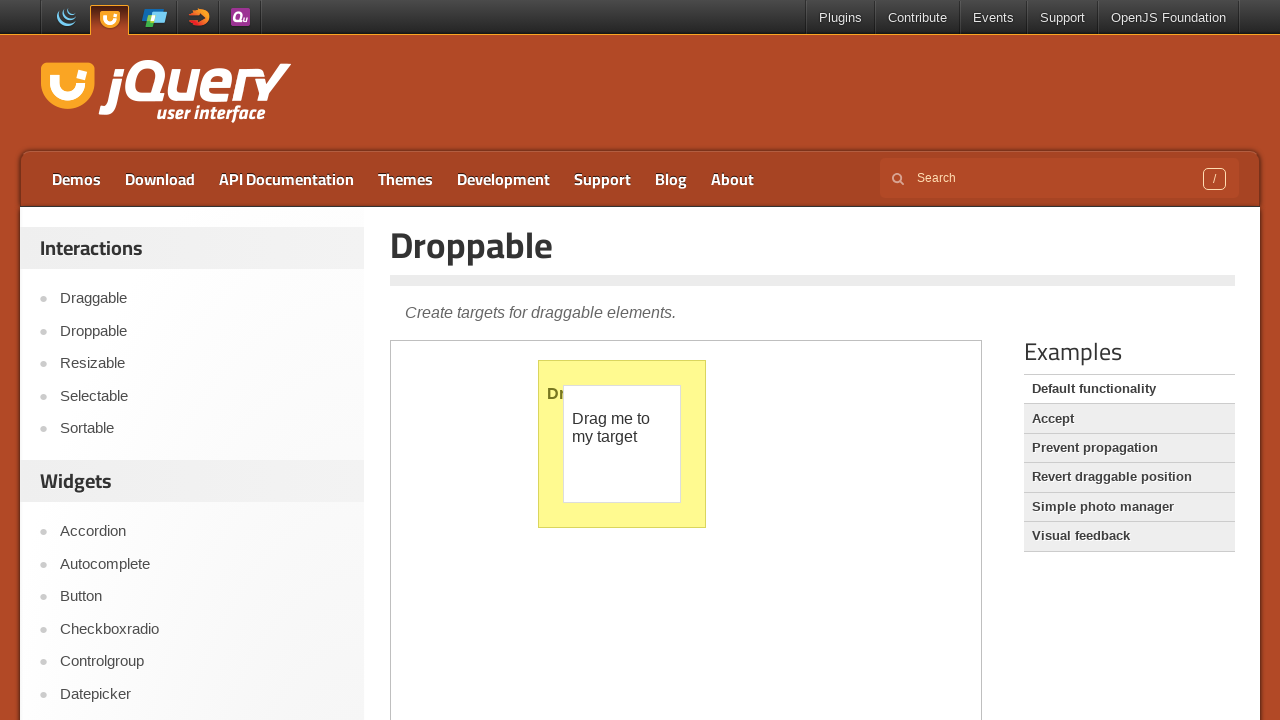

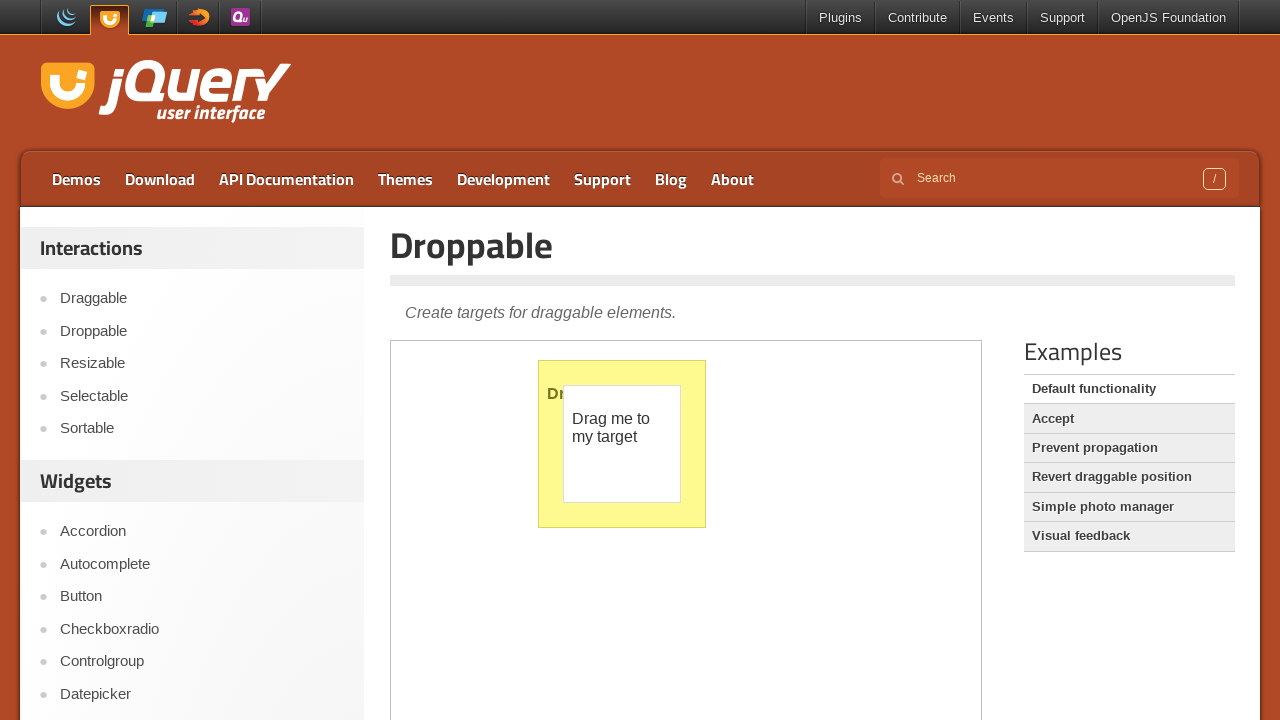